Tests JavaScript alert functionality by clicking the alert button, accepting the alert, and verifying the result message

Starting URL: https://the-internet.herokuapp.com/javascript_alerts

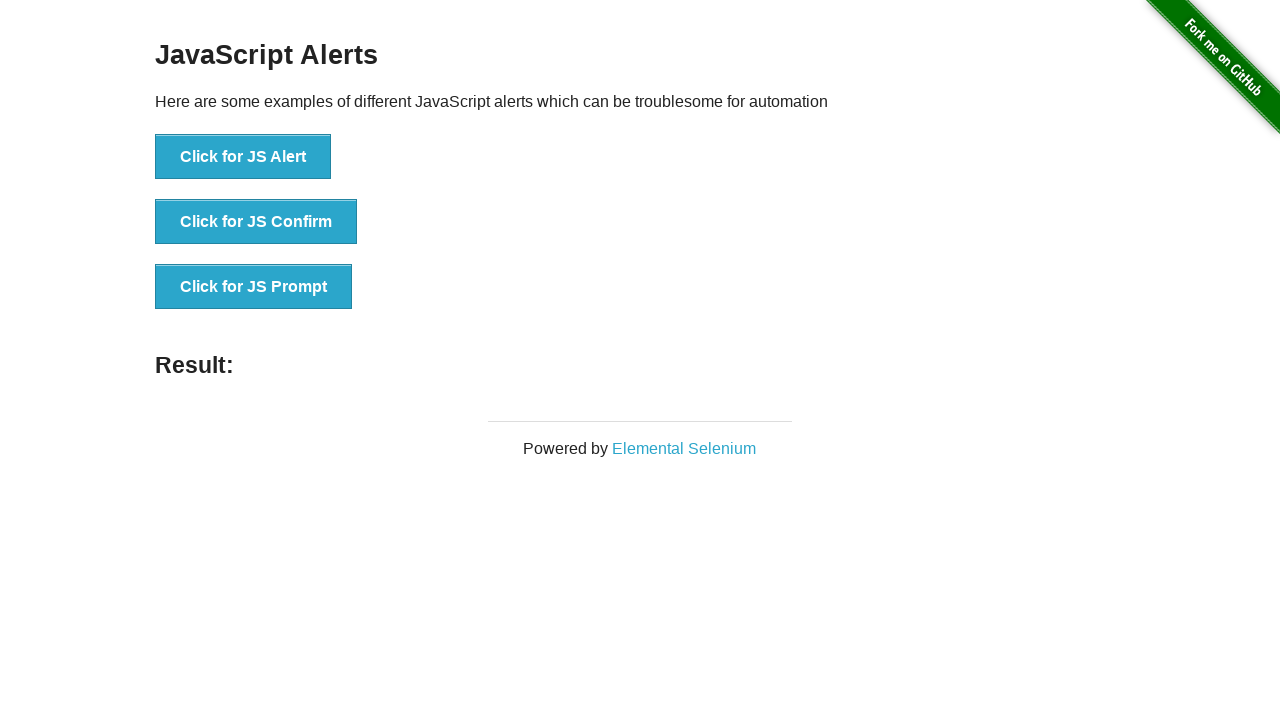

Clicked the JavaScript alert button at (243, 157) on [onclick='jsAlert()']
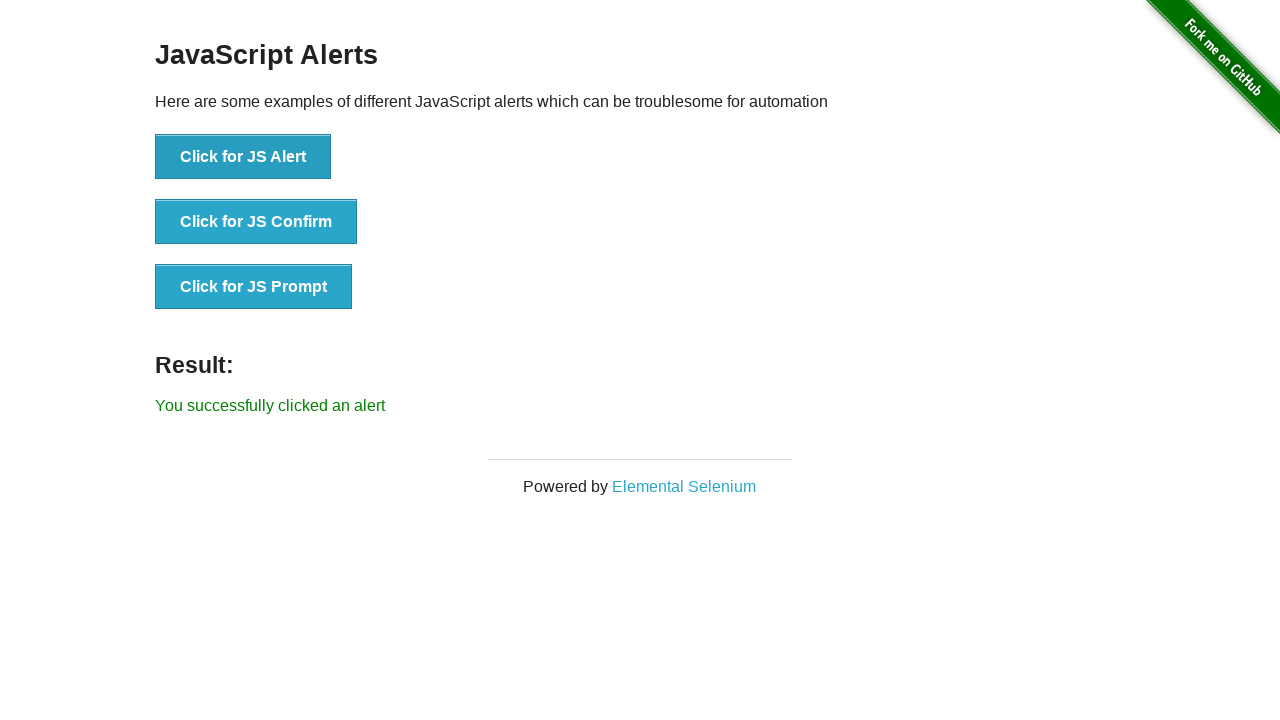

Set up dialog handler to accept alert
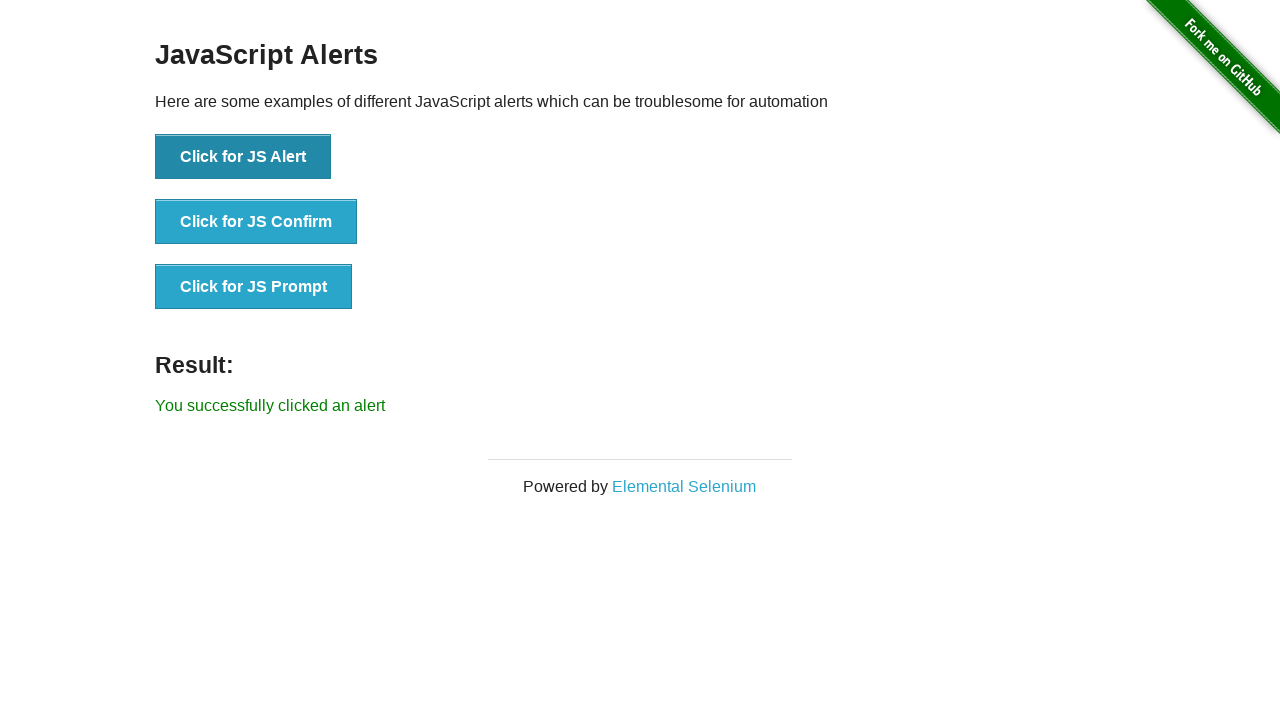

Result message appeared after accepting alert
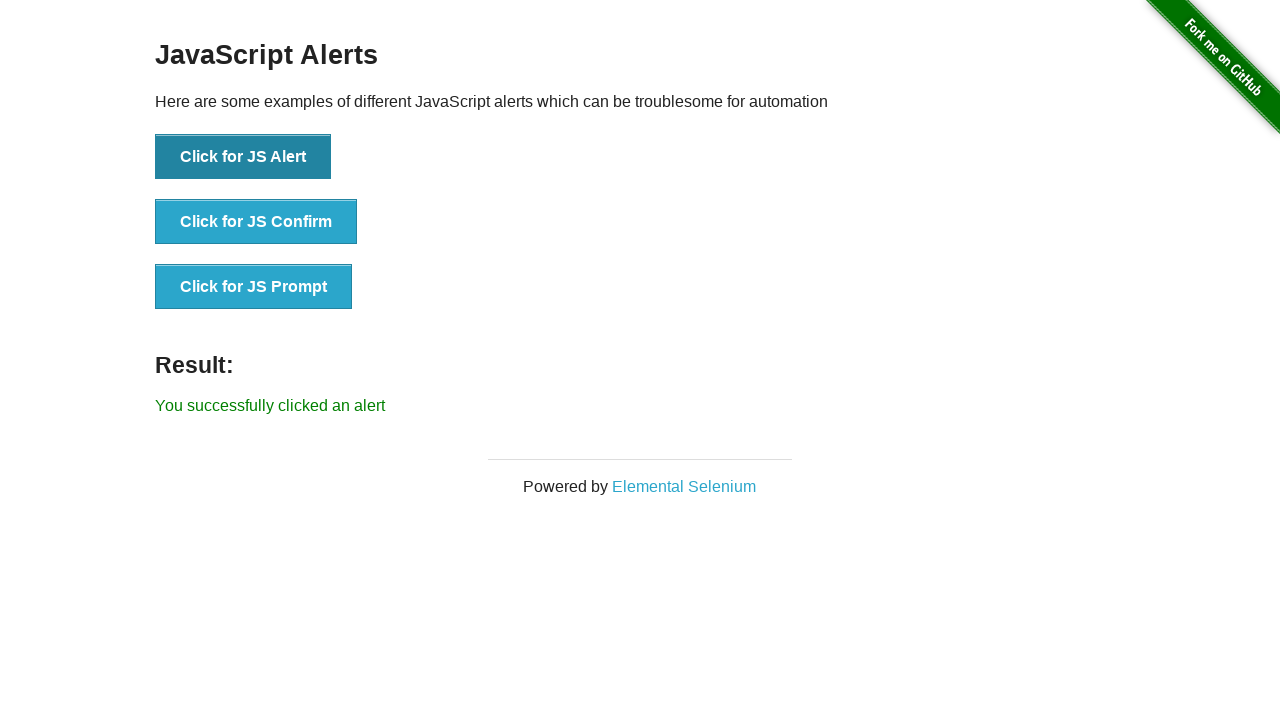

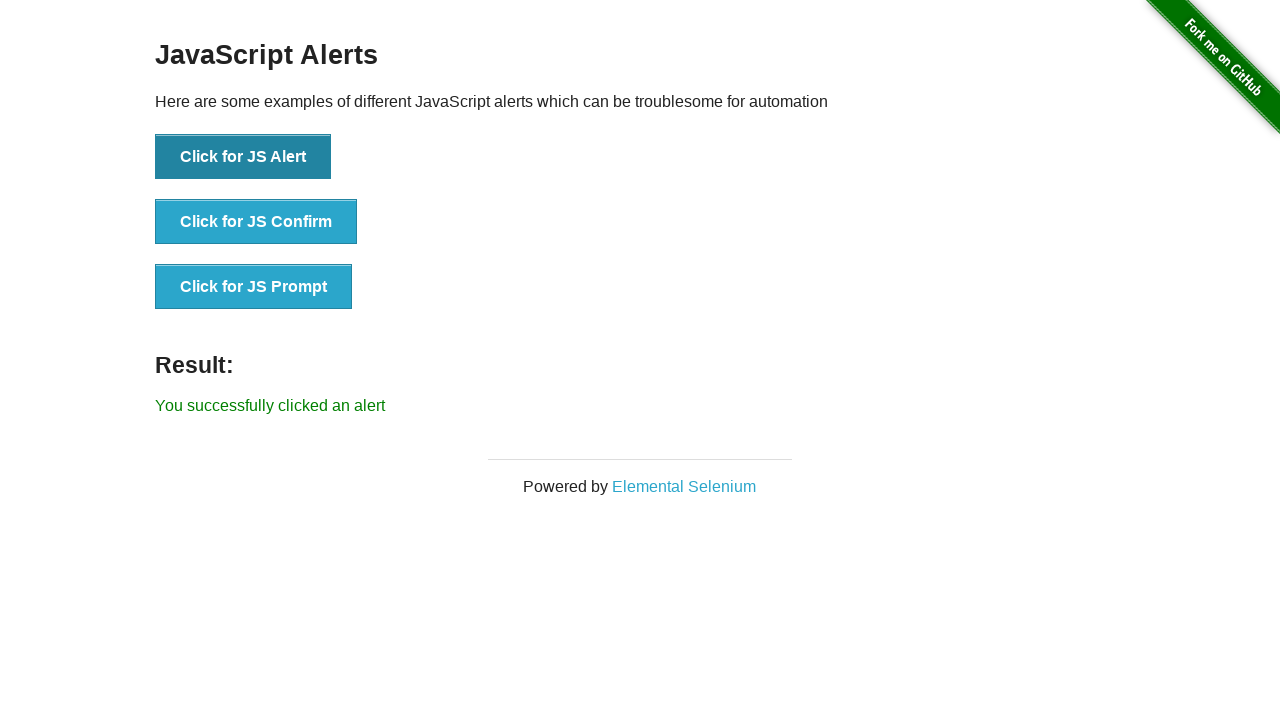